Automates filling out a practice form on demoqa.com with various input types including text fields, radio buttons, checkboxes, and dropdowns, then submits the form and validates the submission.

Starting URL: https://demoqa.com/automation-practice-form

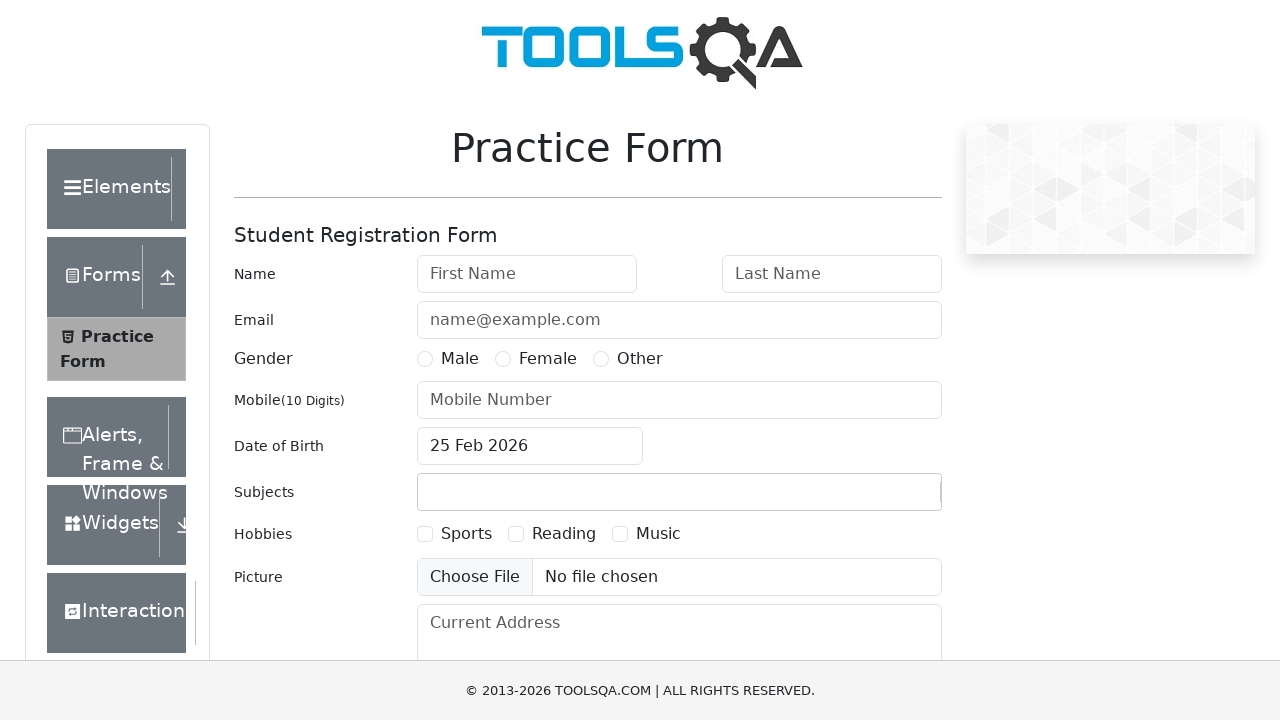

Filled first name field with 'Priyanshu' on input#firstName
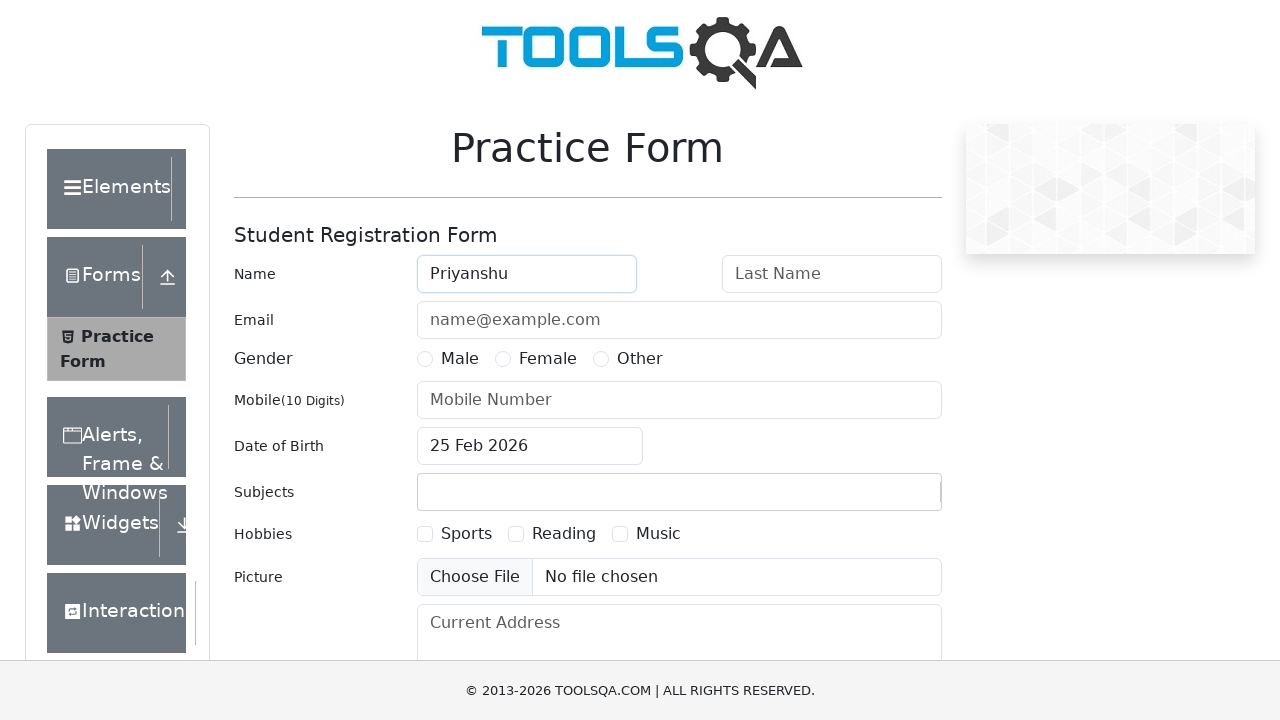

Filled last name field with 'Chaudhari' on input#lastName
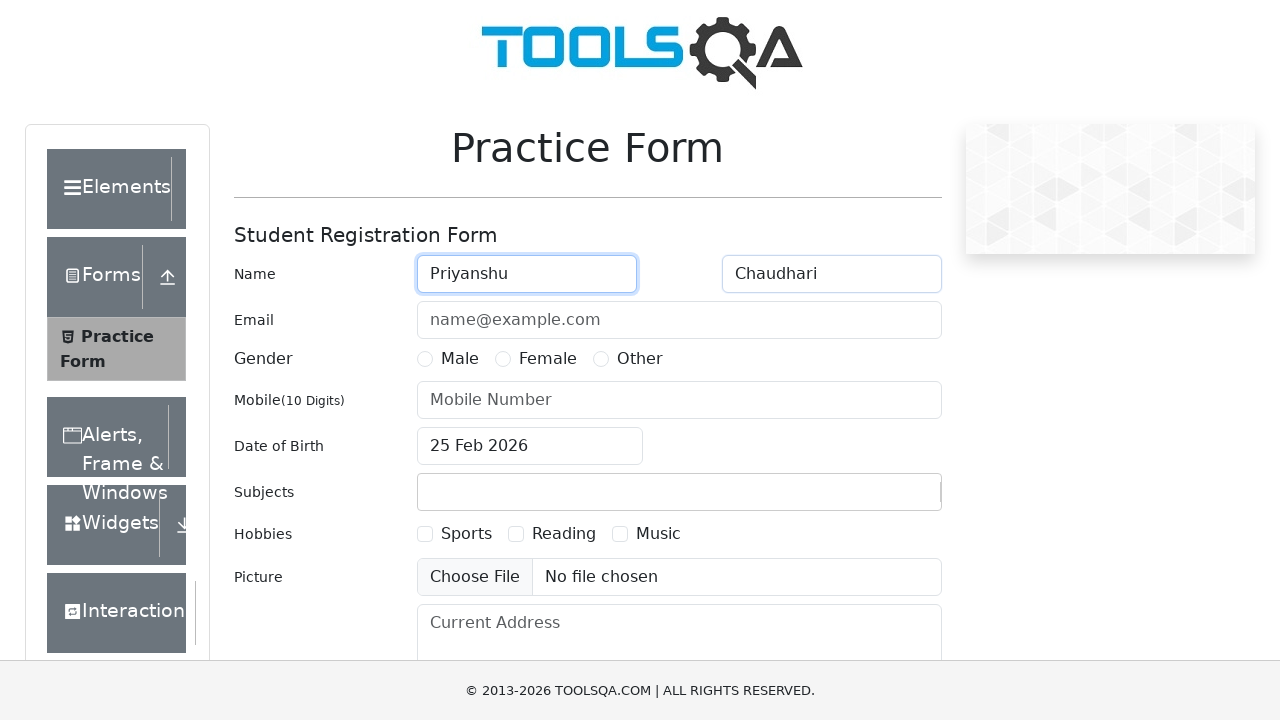

Filled email field with 'xyz@gmail.com' on input[placeholder='name@example.com']
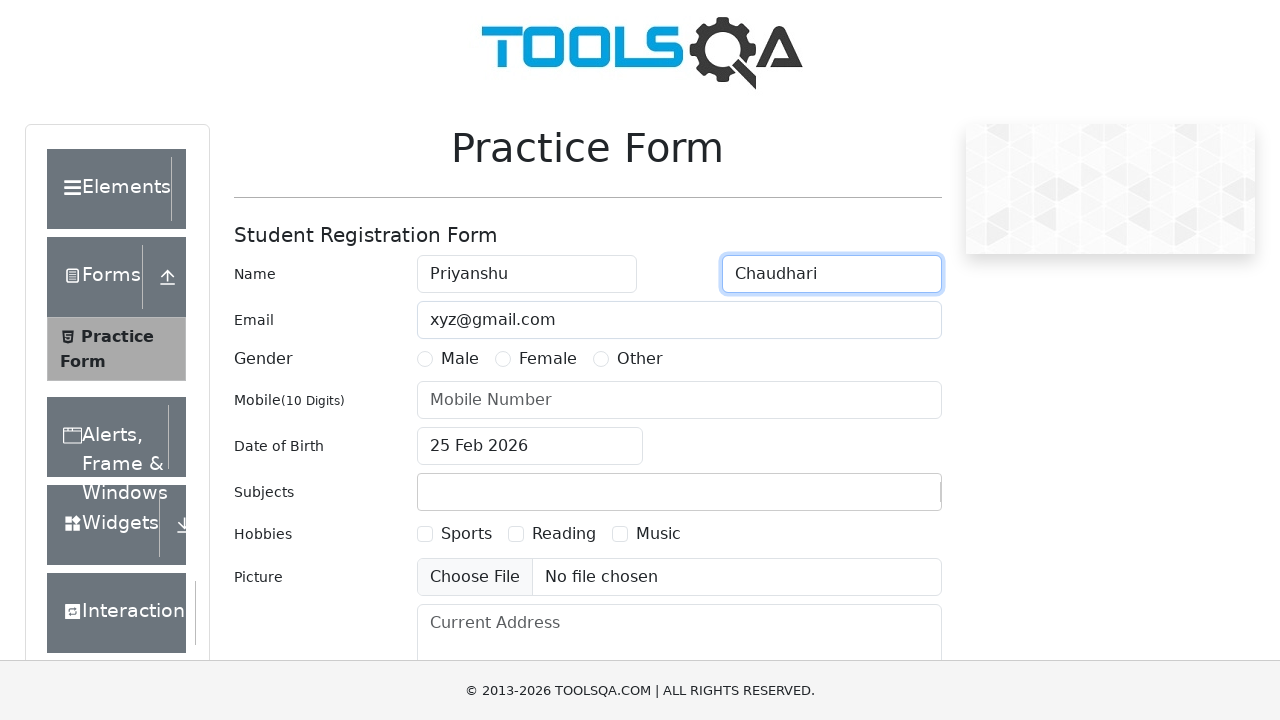

Selected 'Male' radio button for gender
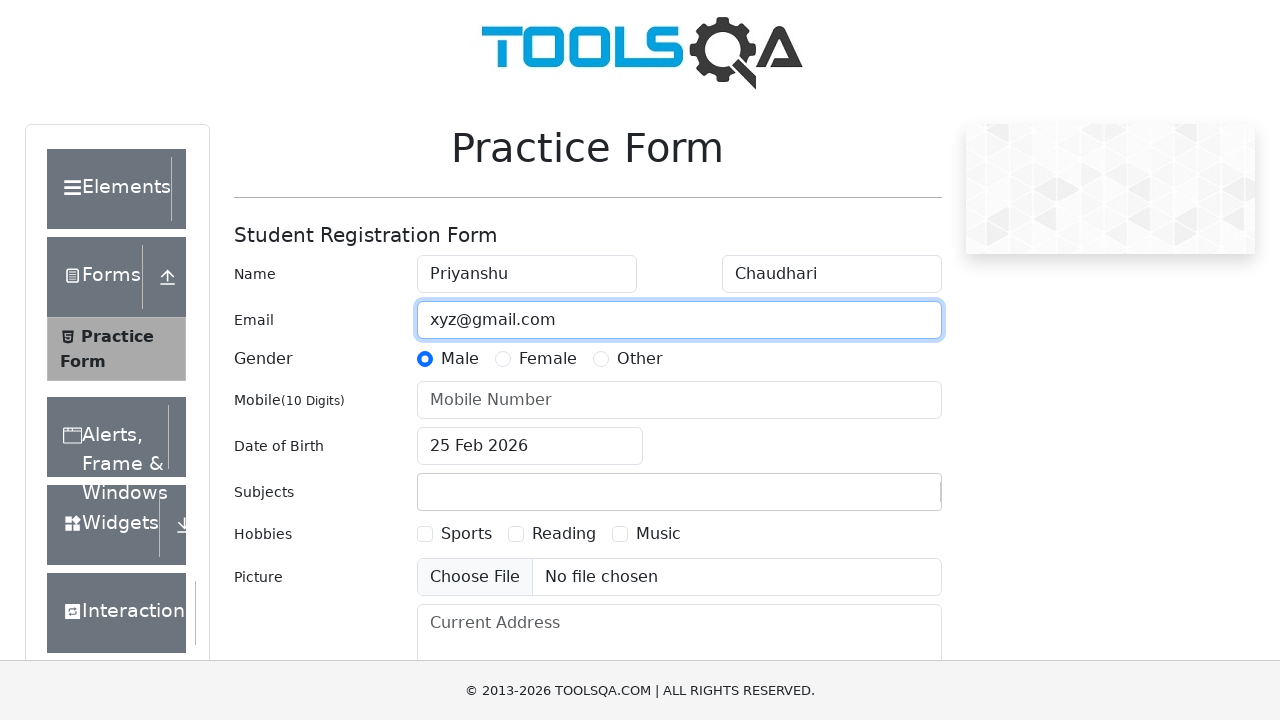

Filled mobile number field with '7709841466' on input[placeholder='Mobile Number']
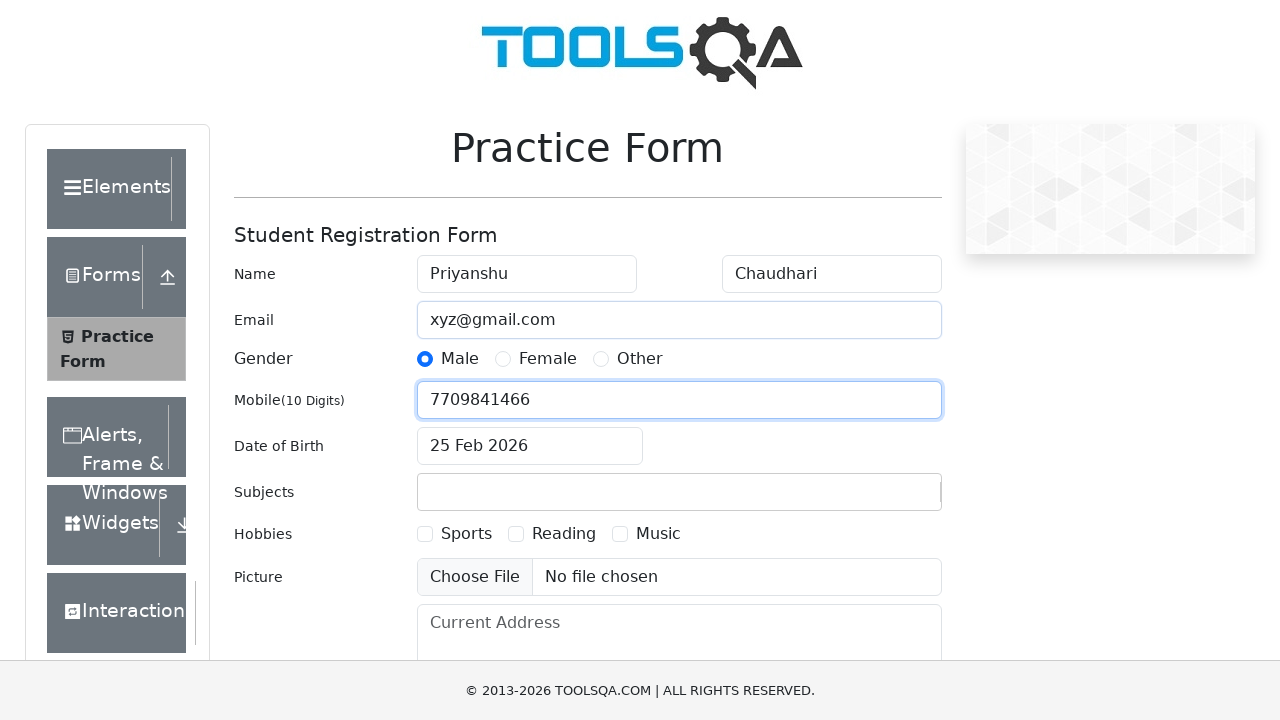

Set date of birth to '15 Oct 1990'
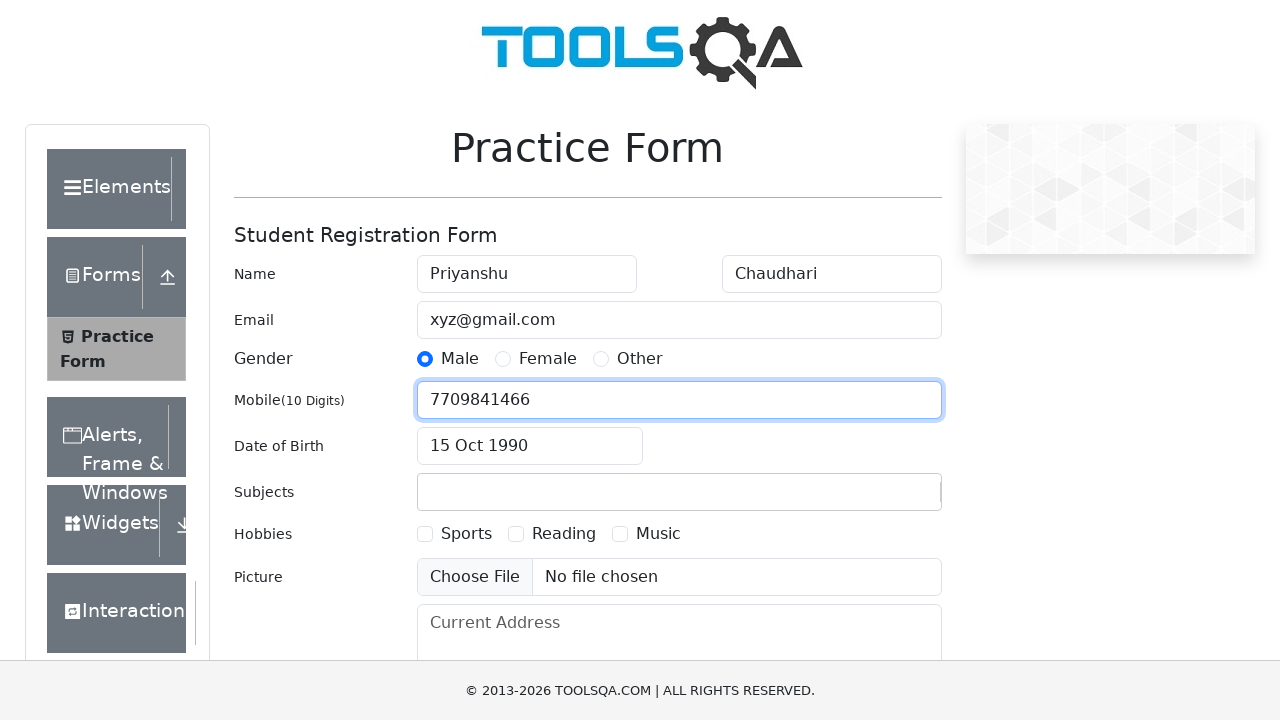

Selected hobby checkbox (Sports)
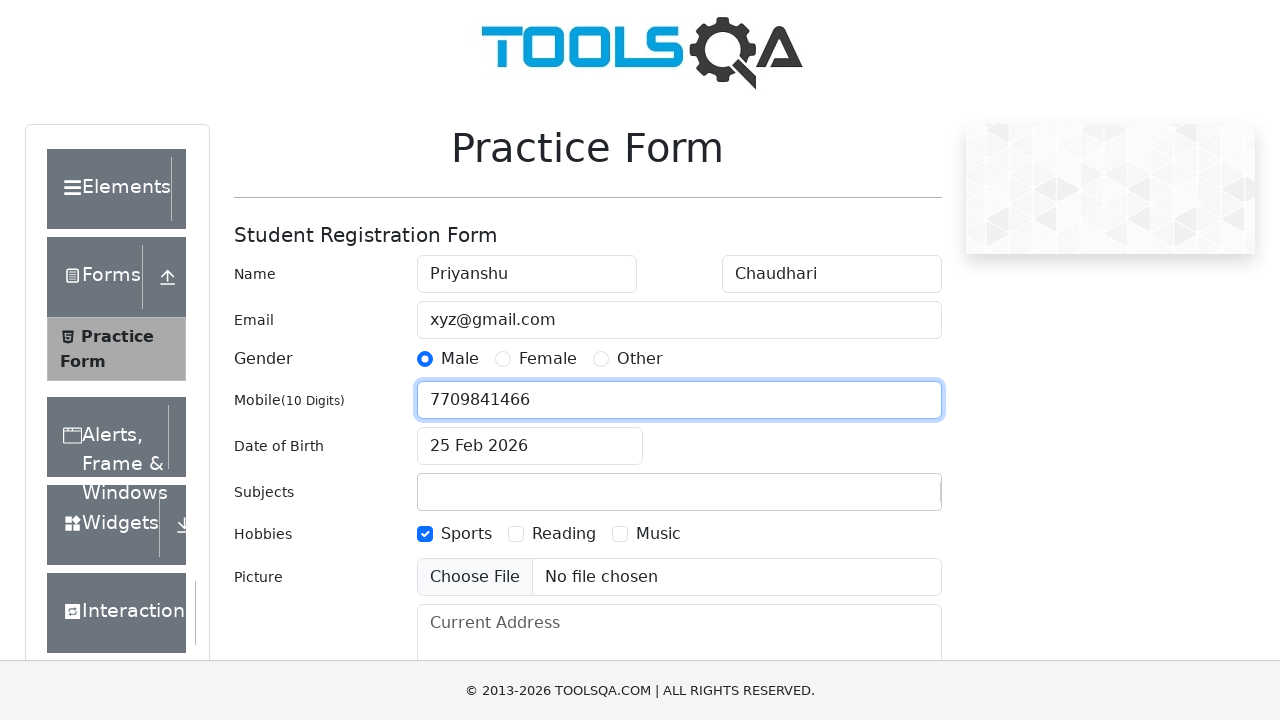

Filled current address field with '123 Main Street, New York' on textarea#currentAddress
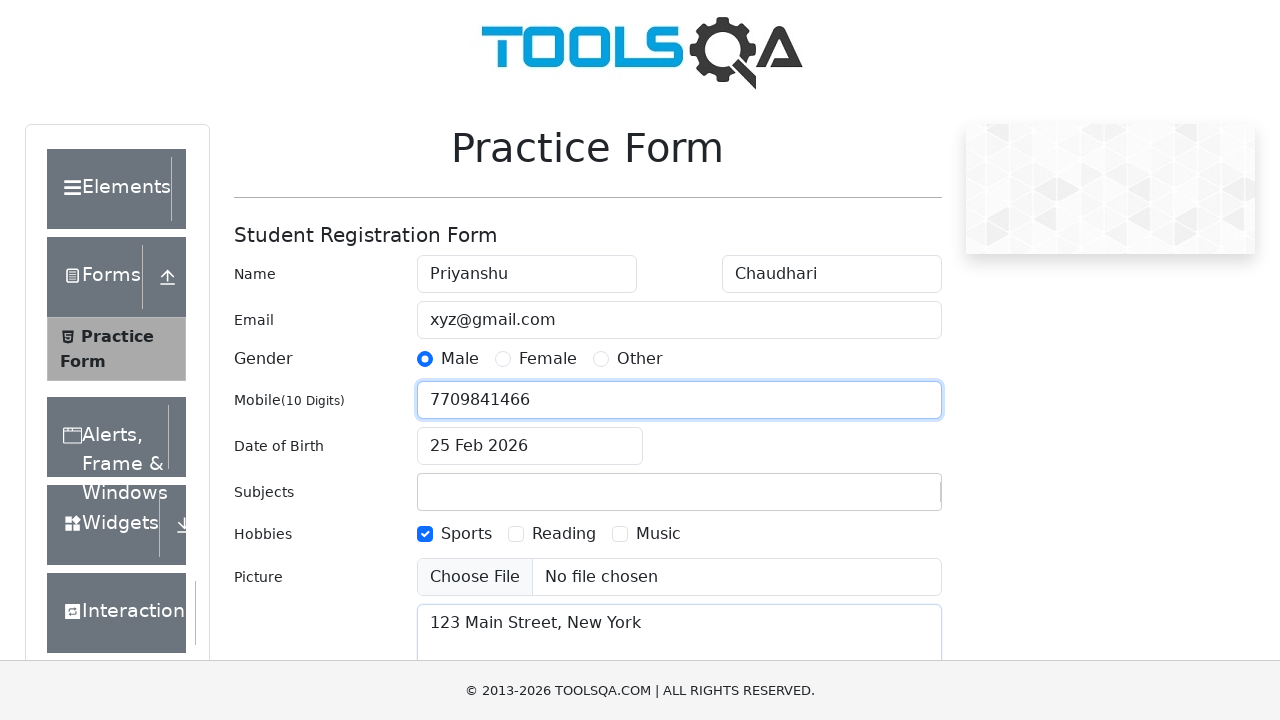

Typed 'NCR' in state dropdown field on input#react-select-3-input
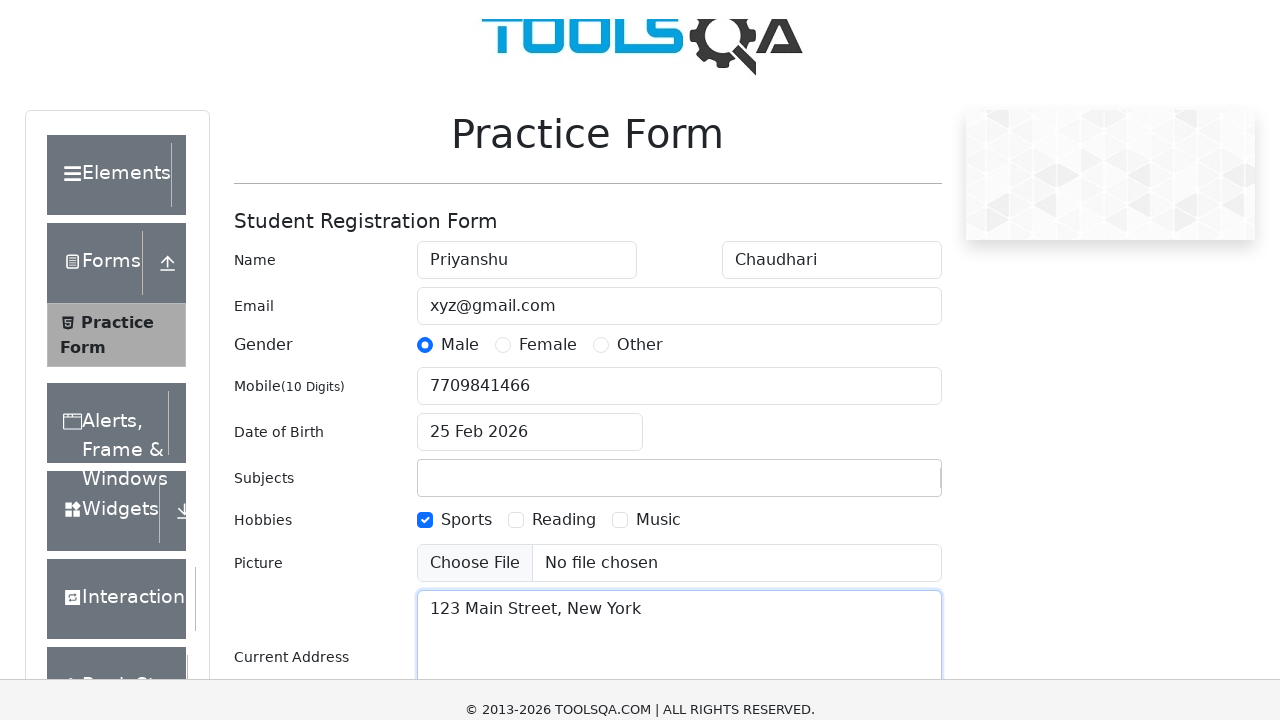

Pressed Enter to select 'NCR' state on input#react-select-3-input
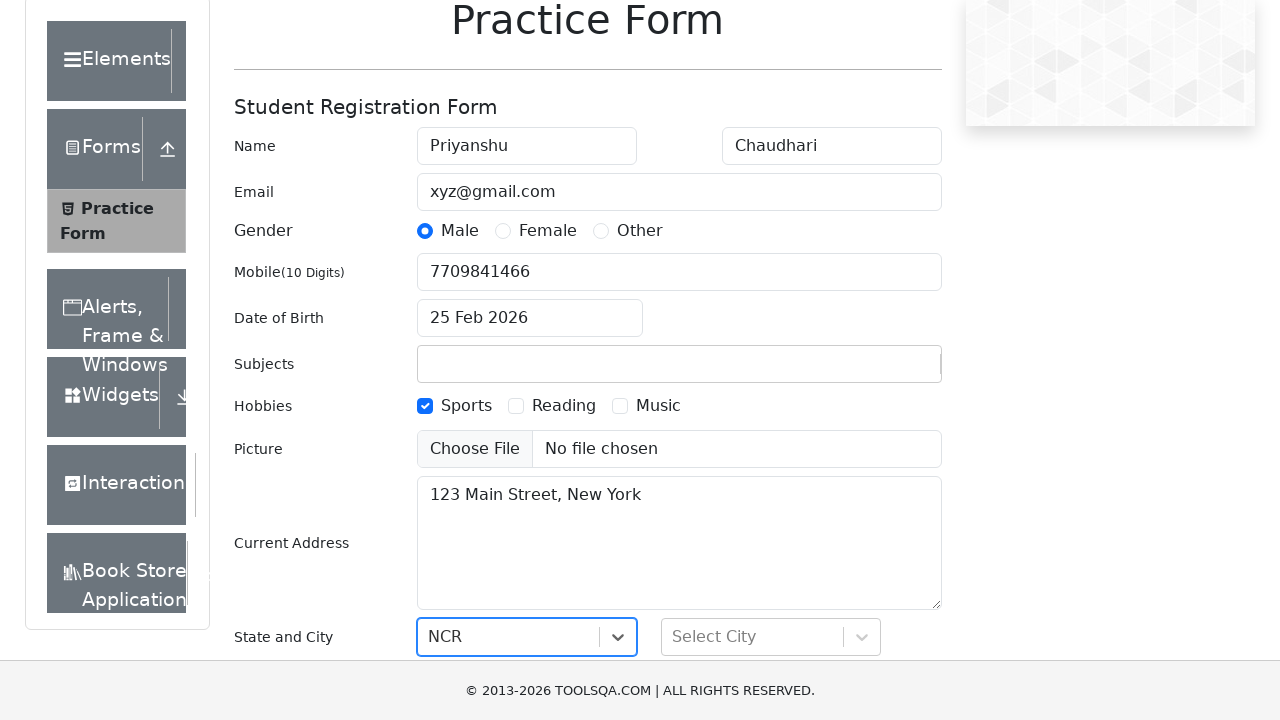

Typed 'Delhi' in city dropdown field on input#react-select-4-input
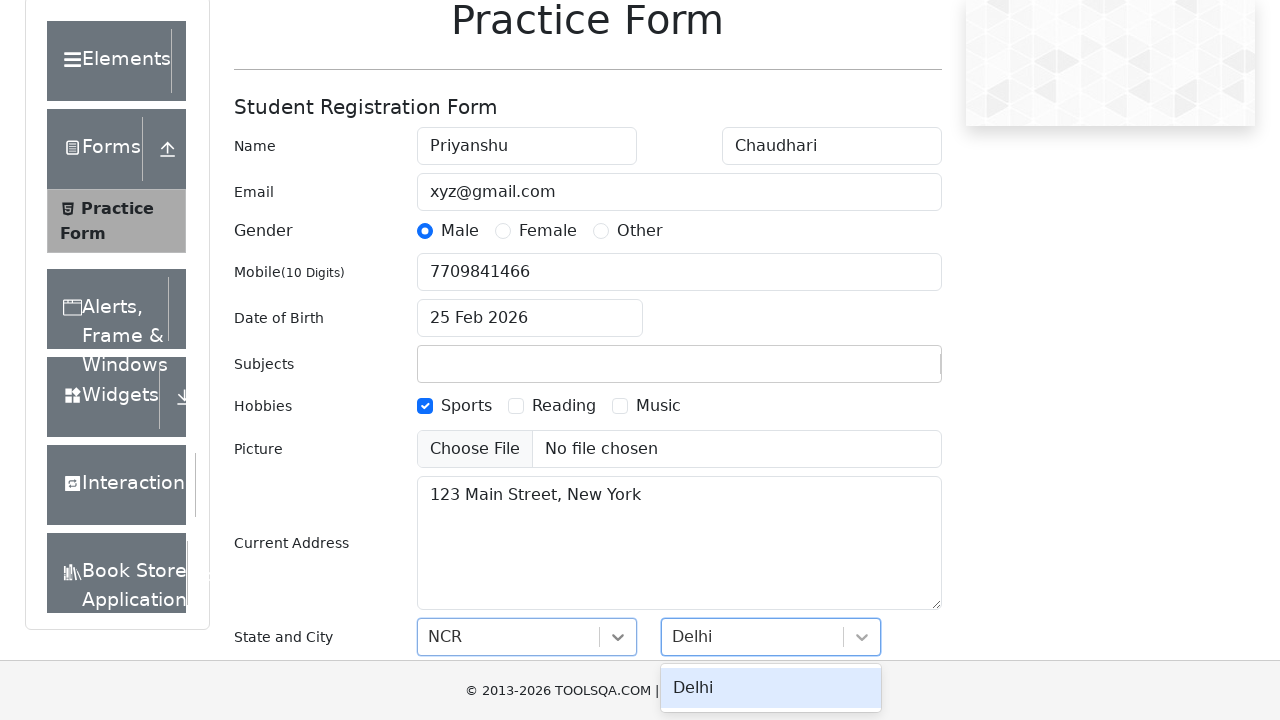

Pressed Enter to select 'Delhi' city on input#react-select-4-input
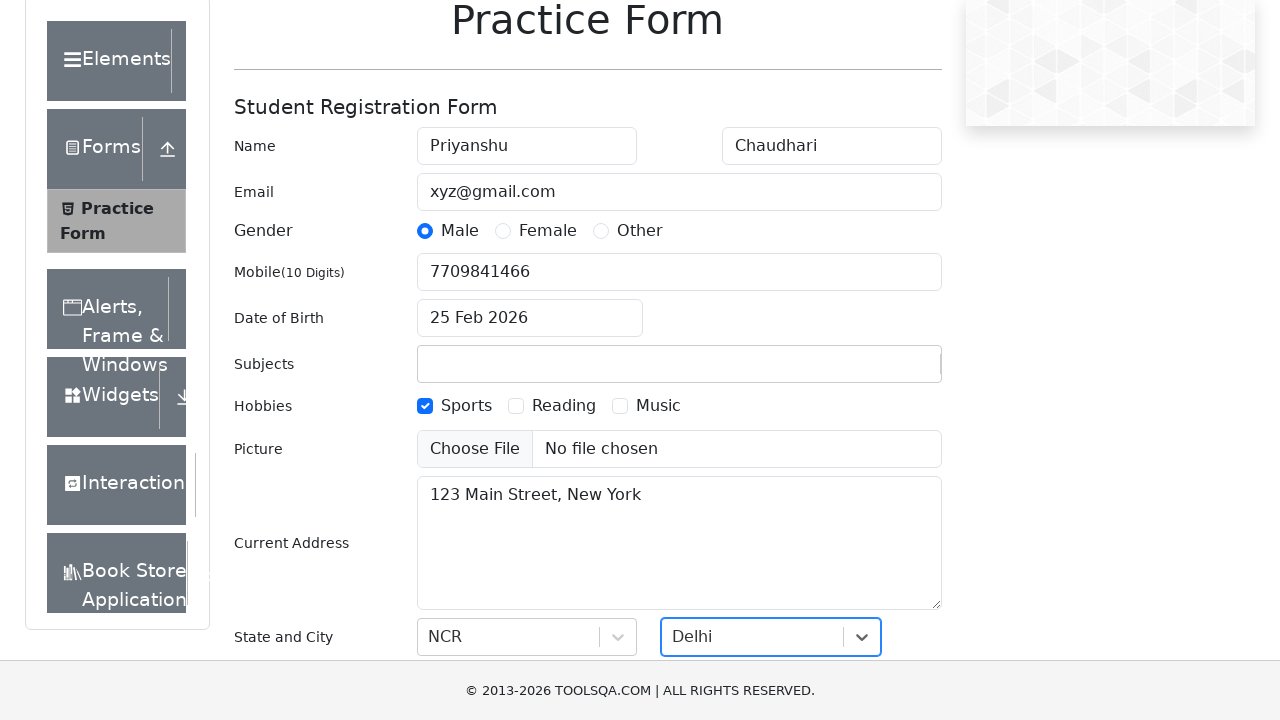

Scrolled to submit button
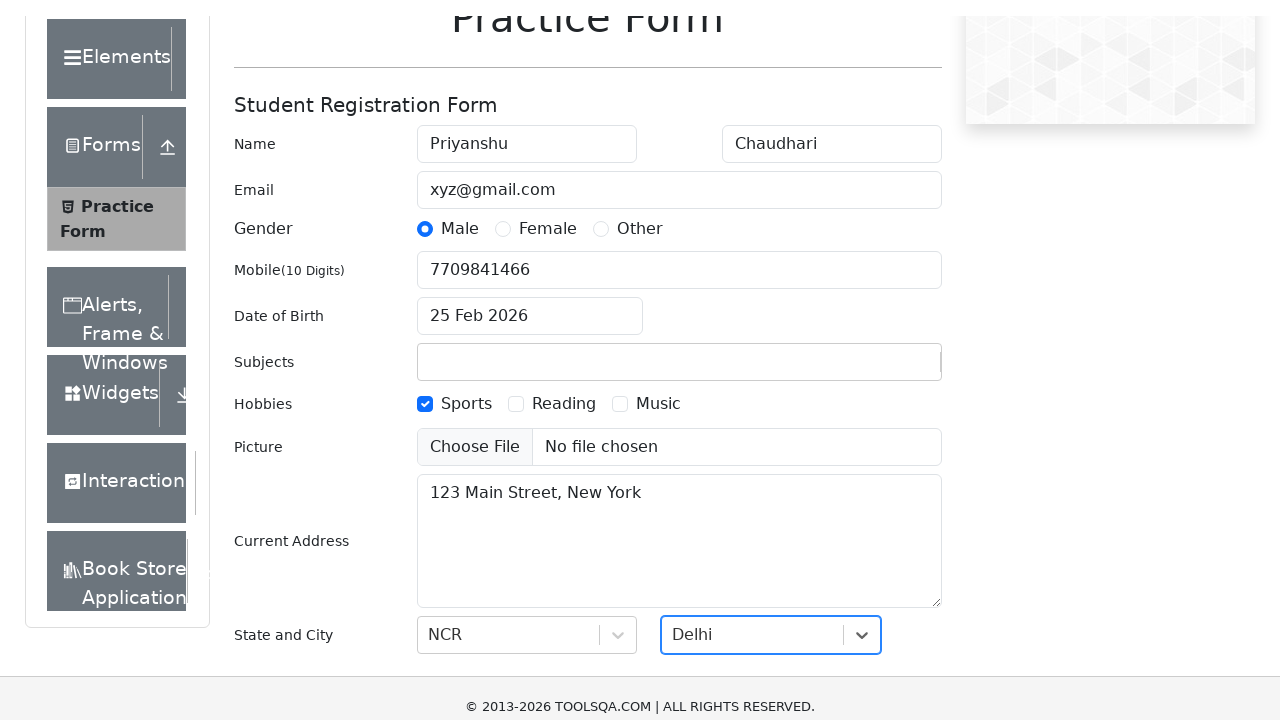

Waited 1000ms for page to settle
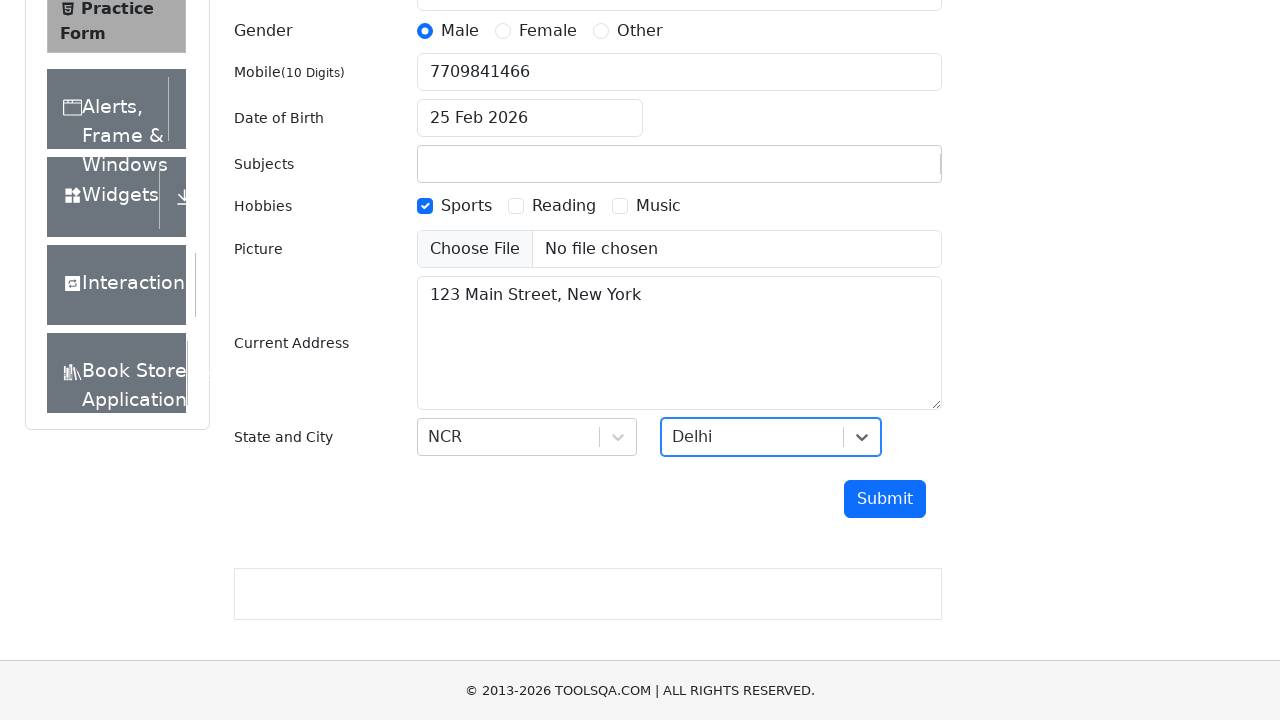

Clicked submit button to submit the form
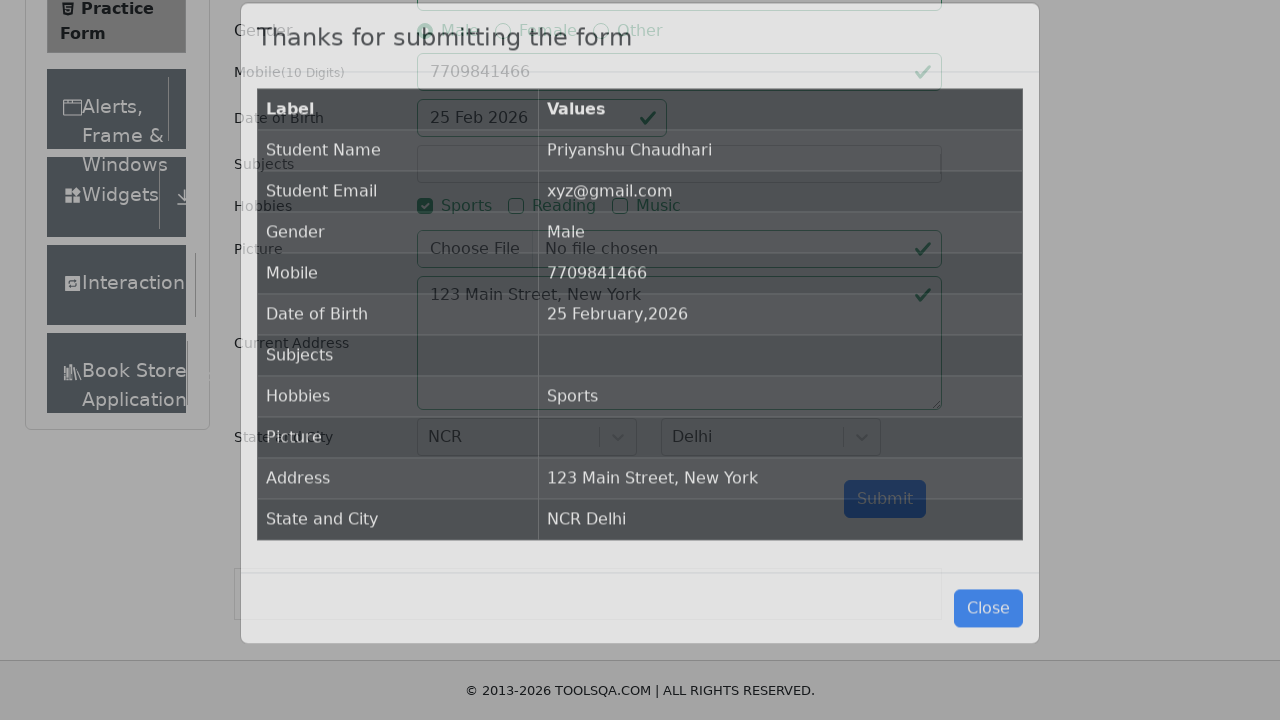

Form submission confirmed with 'Thanks' modal appearing
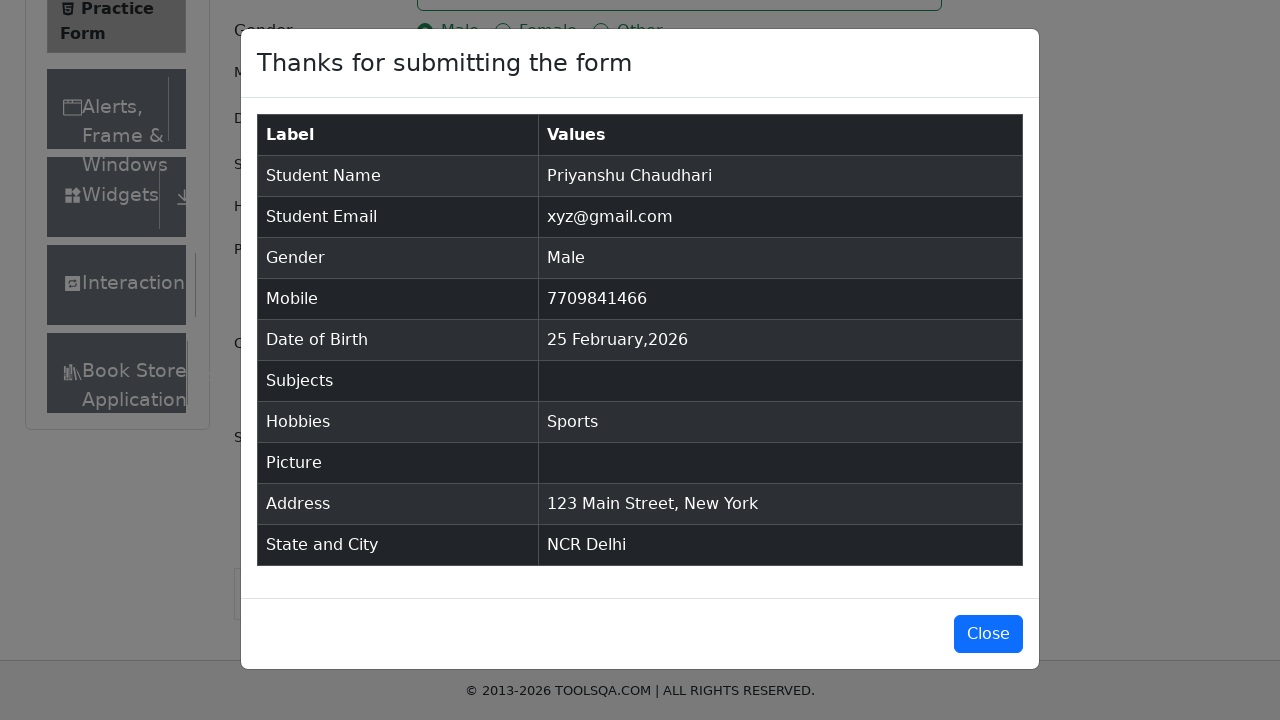

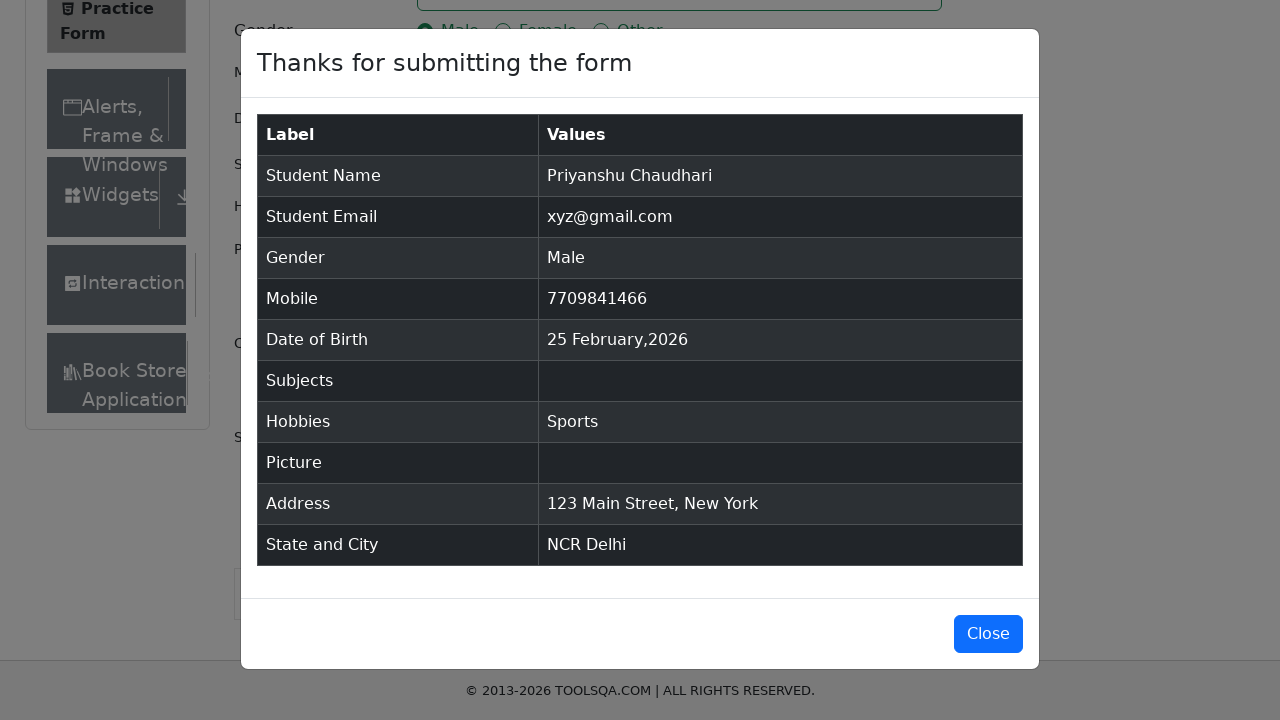